Tests multiple window handling by opening new windows and performing actions in each window based on their titles

Starting URL: https://demo.automationtesting.in/Windows.html

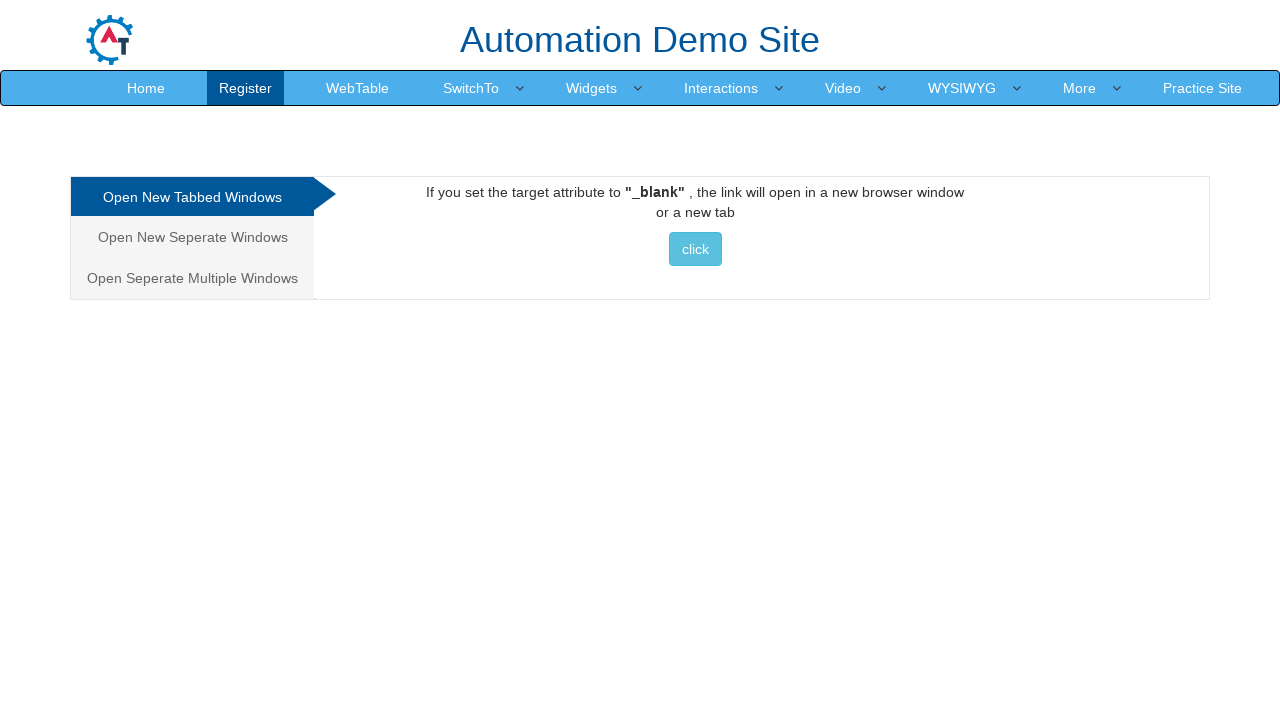

Clicked on the third tab (Multiple Windows) at (192, 278) on xpath=/html/body/div[1]/div/div/div/div[1]/ul/li[3]/a
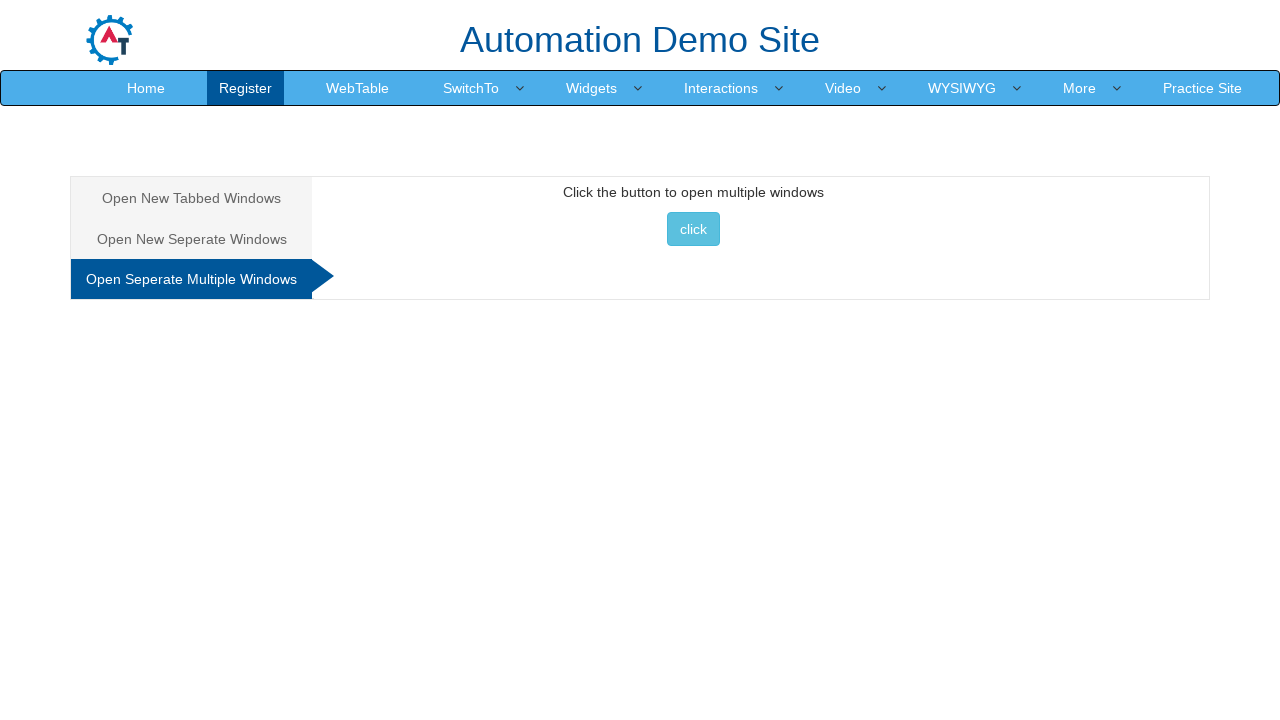

Clicked button to open multiple windows at (693, 229) on //*[@id="Multiple"]/button
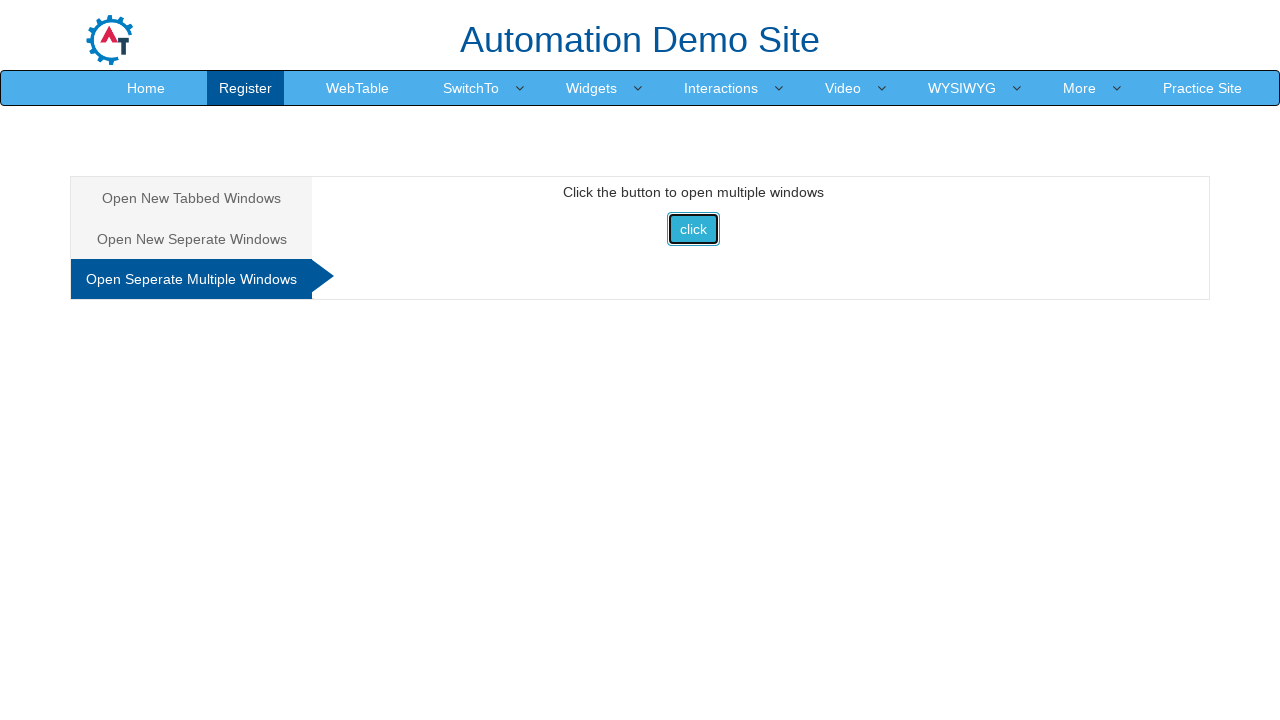

Waited 1000ms for new windows to open
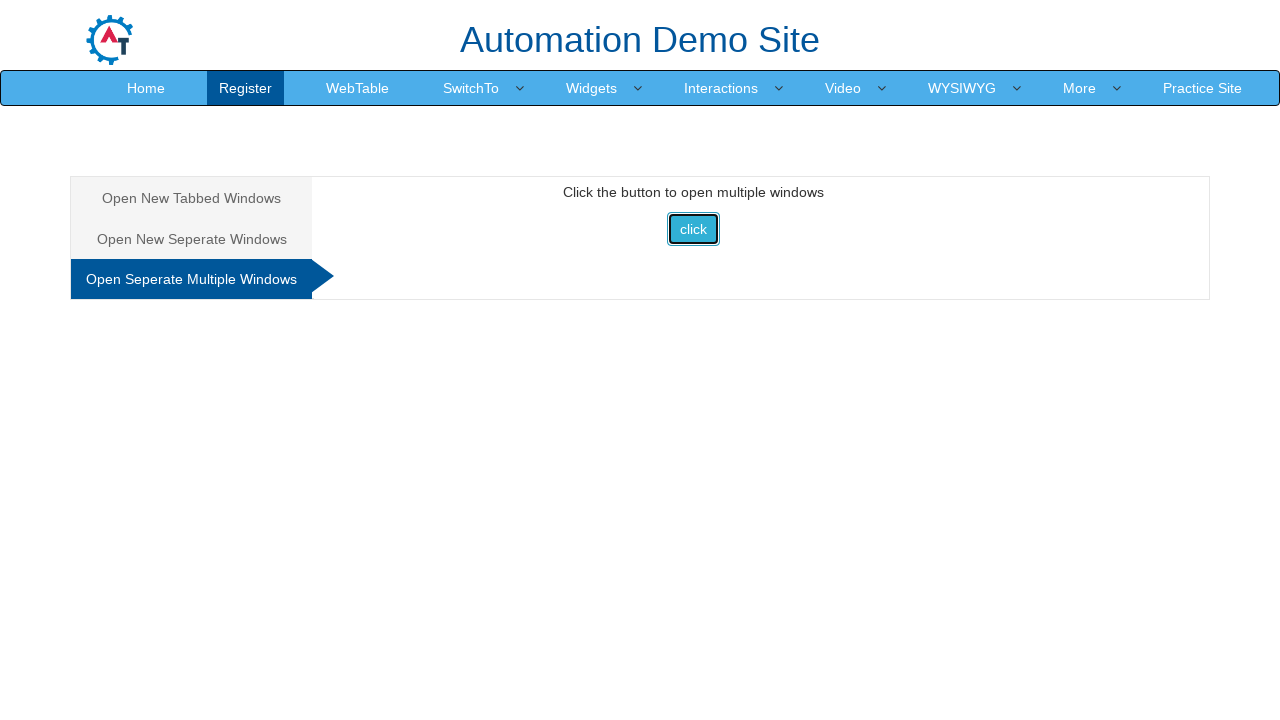

Retrieved all open pages from context
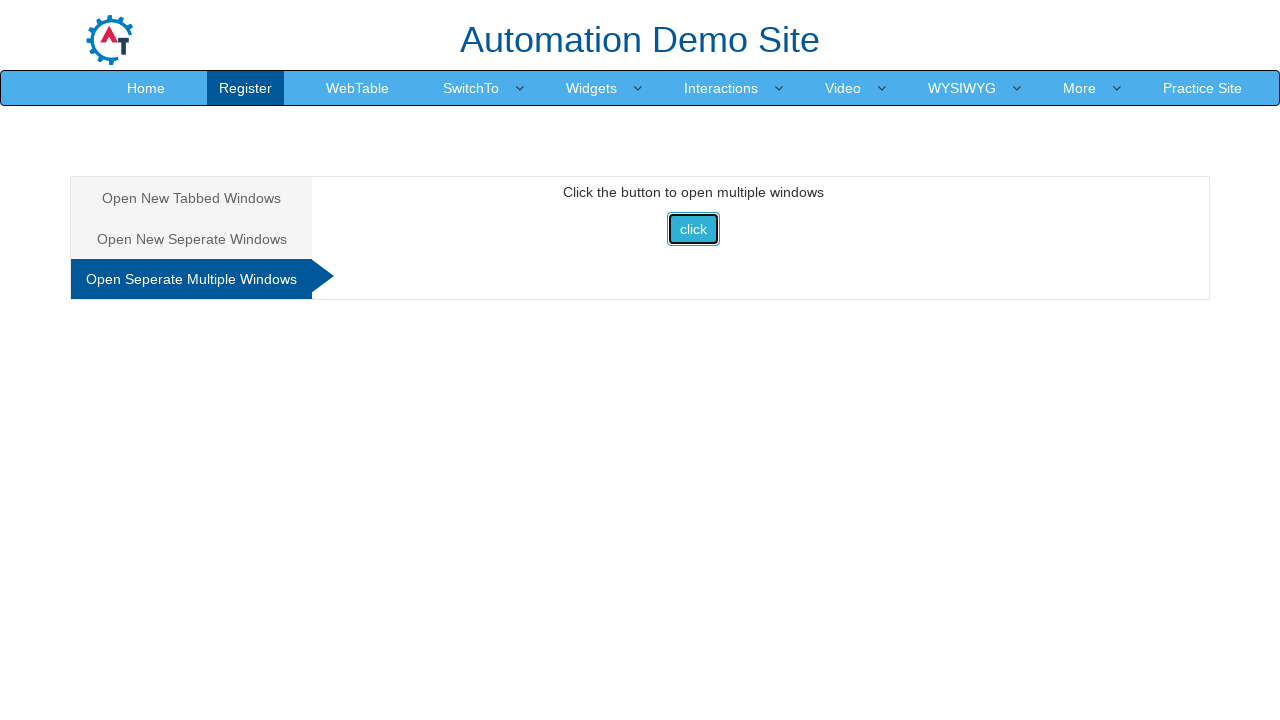

Retrieved page title: Frames & windows
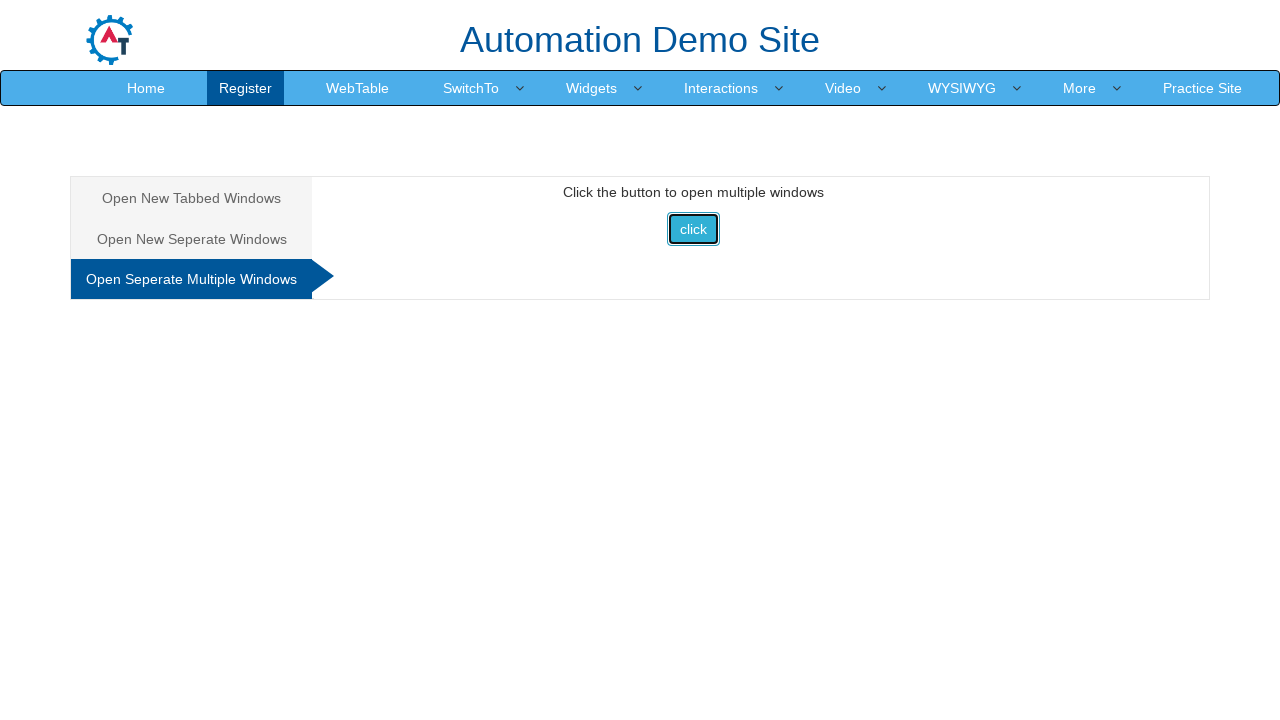

Retrieved page title: Selenium
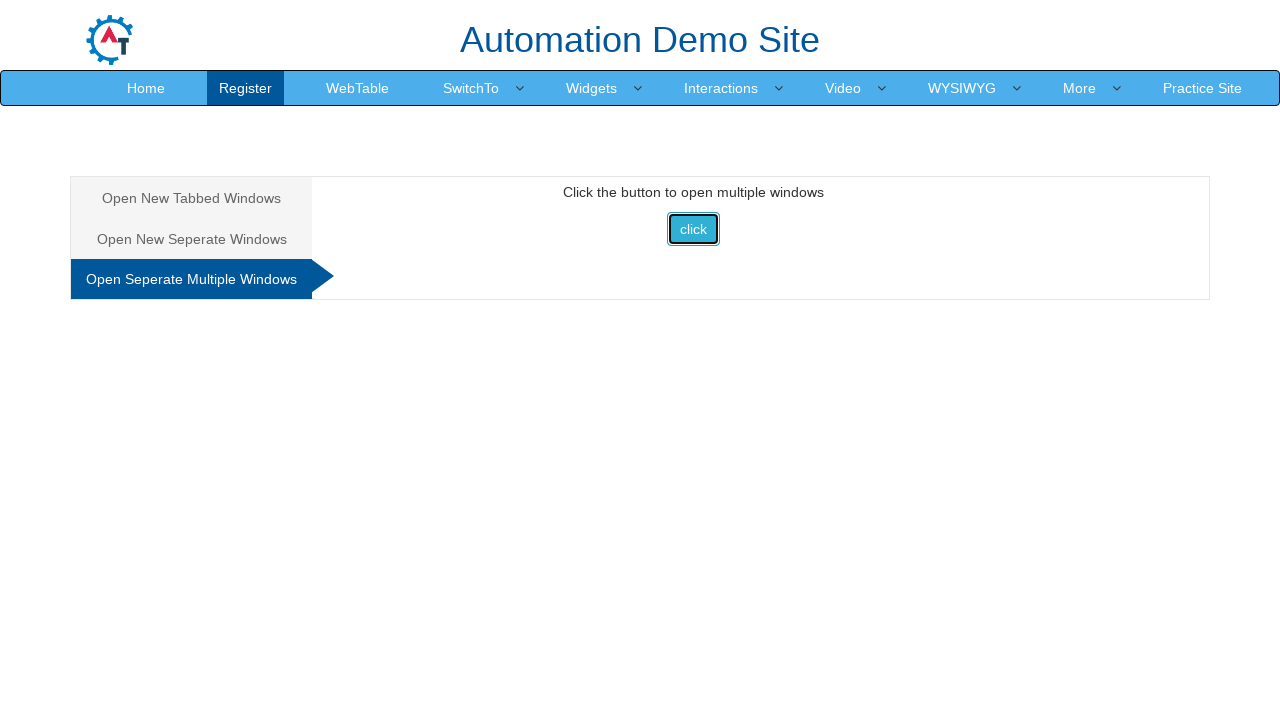

Clicked Downloads link in Selenium page at (552, 32) on xpath=//span[normalize-space()='Downloads']
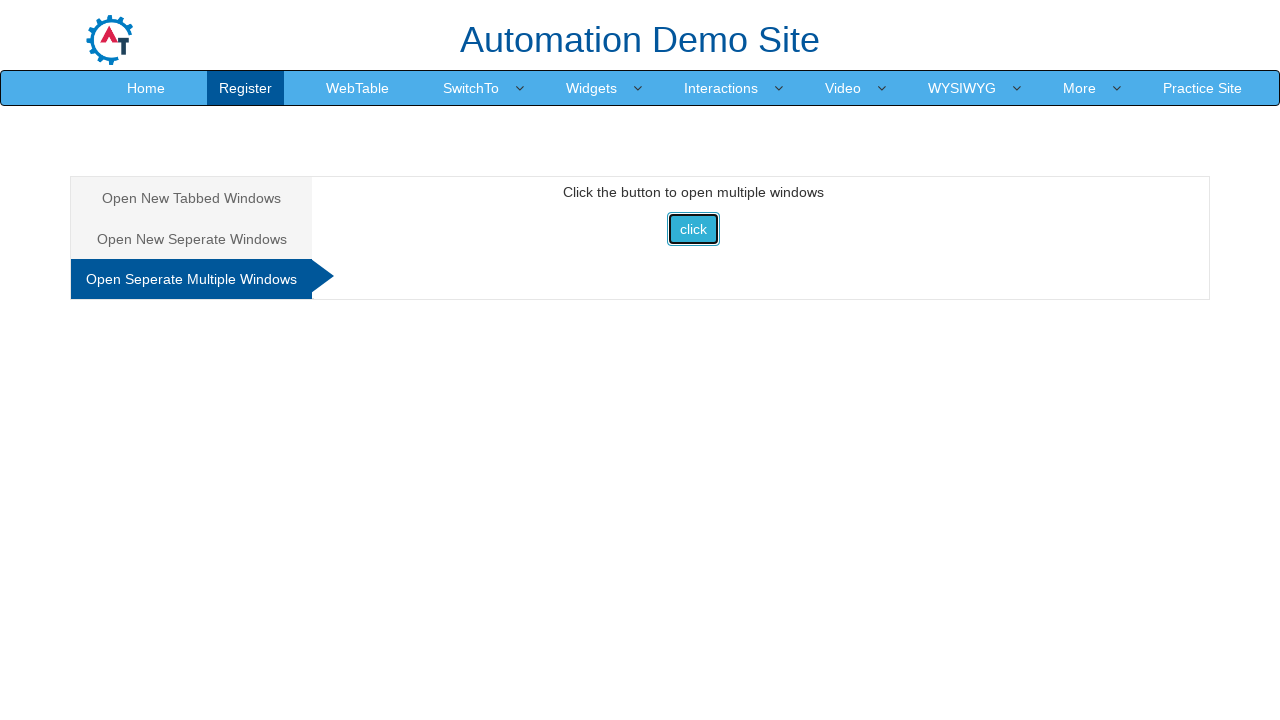

Retrieved page title: Index
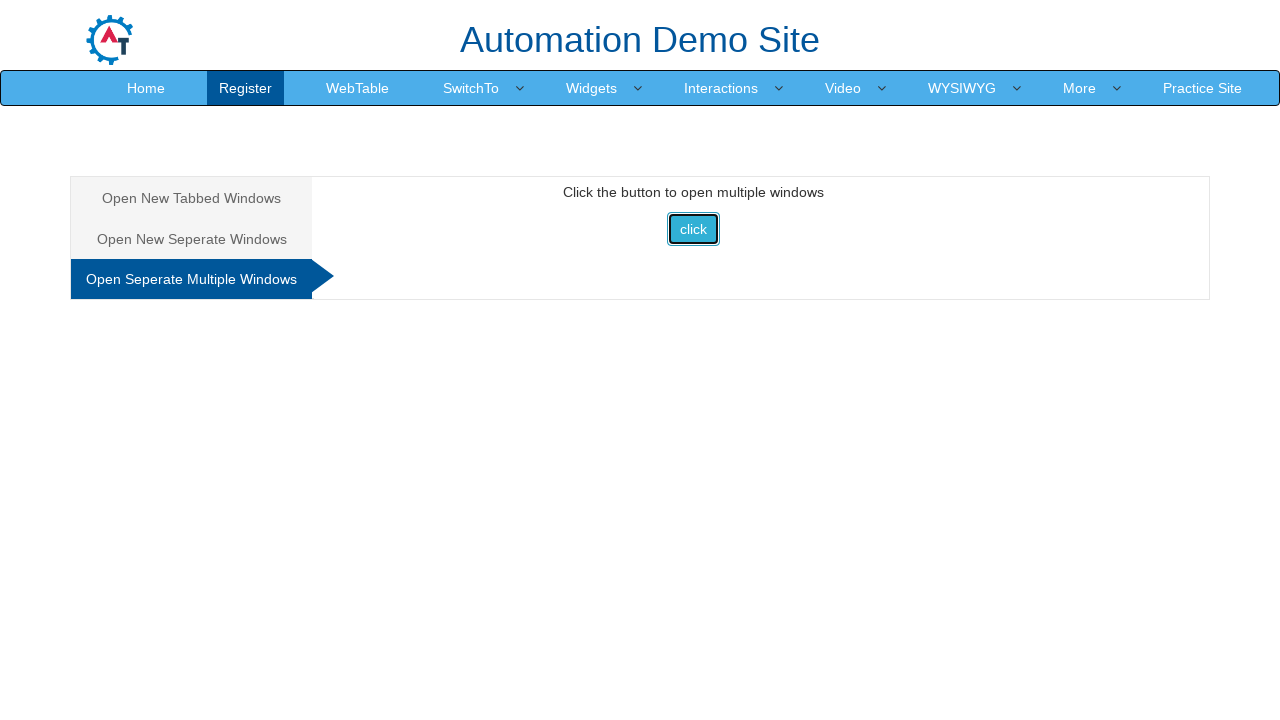

Filled email field with 'testuser123@example.com' in Index page on //*[@id="email"]
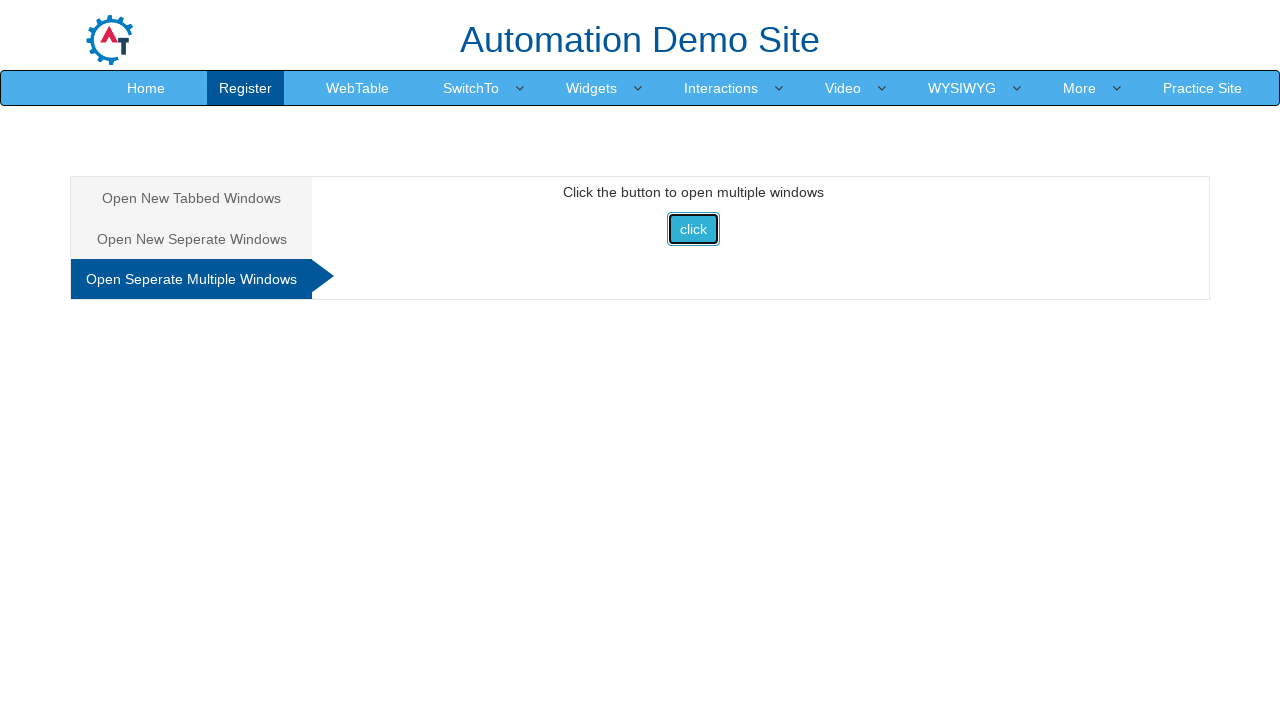

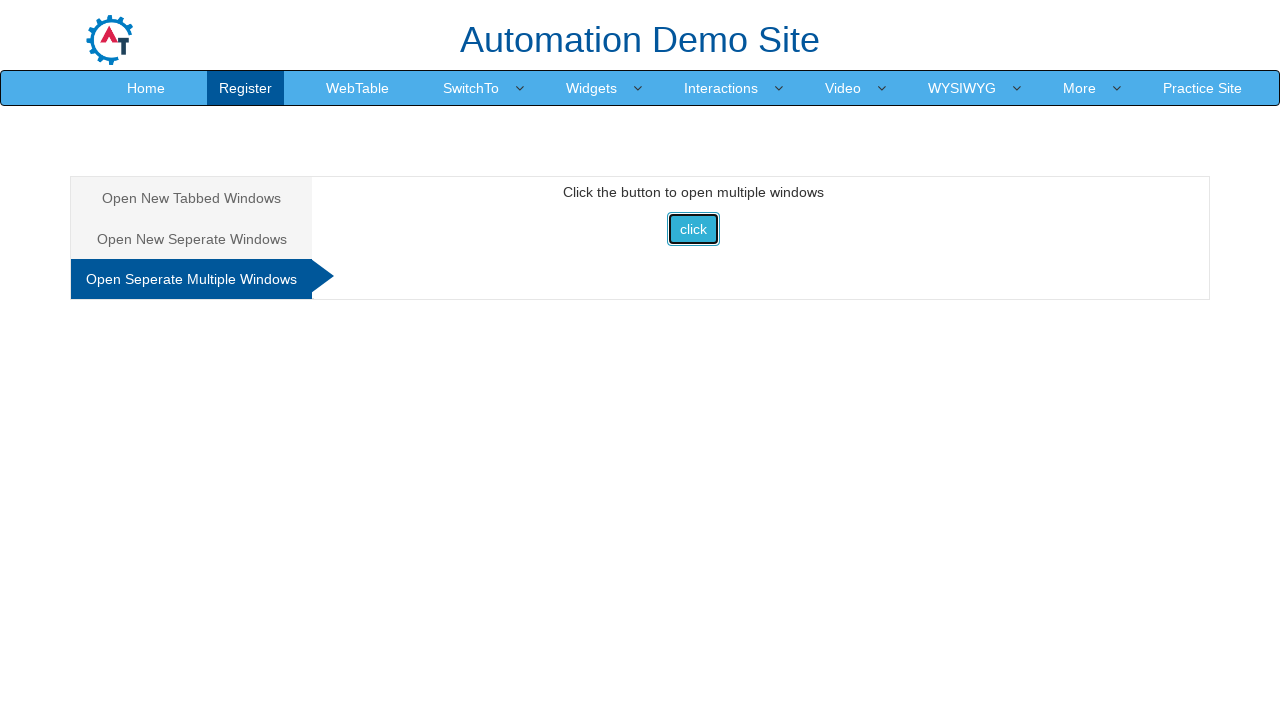